Tests JavaScript confirmation alert handling by clicking a button to trigger a confirmation dialog, accepting it, and verifying the result message on the page.

Starting URL: http://the-internet.herokuapp.com/javascript_alerts

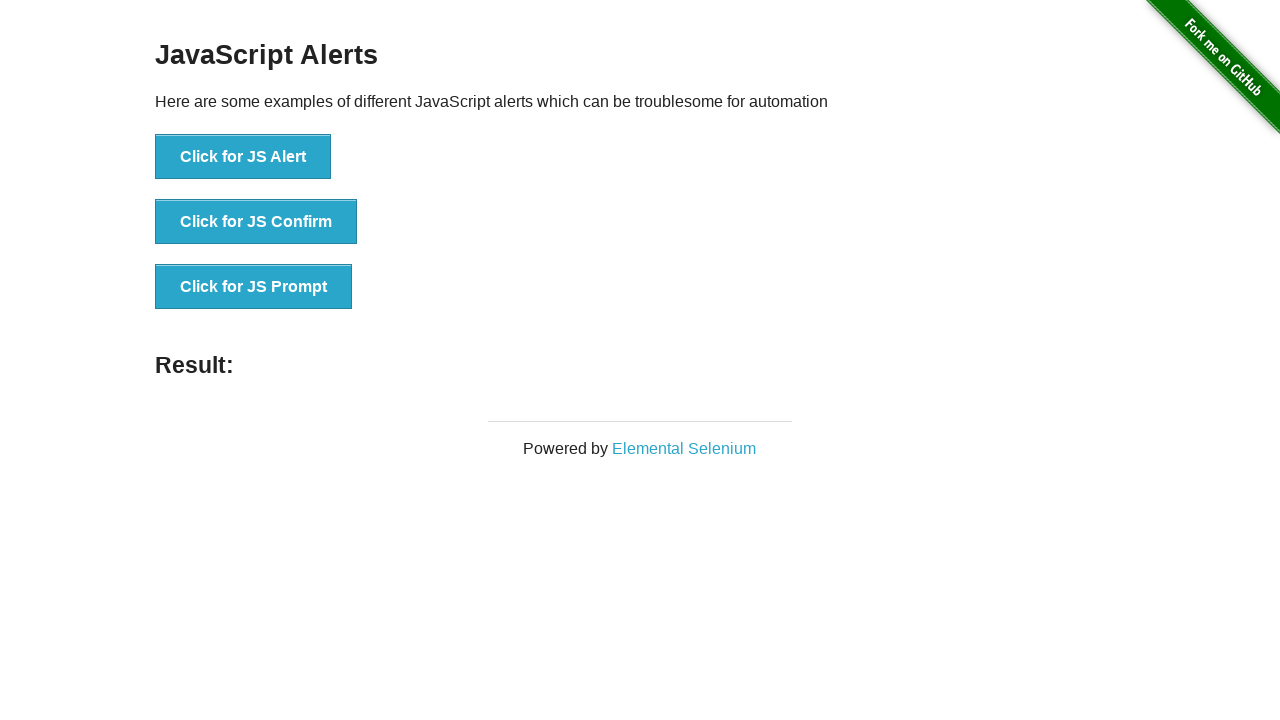

Clicked the second button to trigger confirmation alert at (256, 222) on css=button >> nth=1
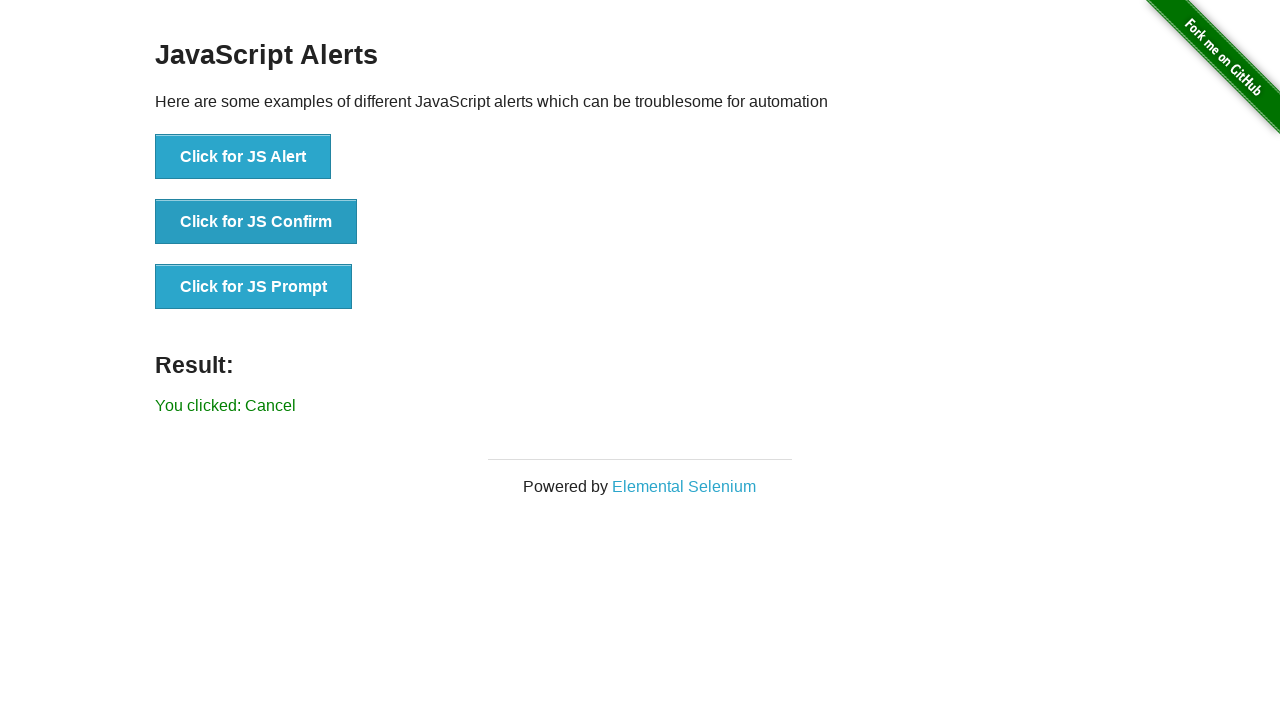

Set up dialog handler to accept confirmation
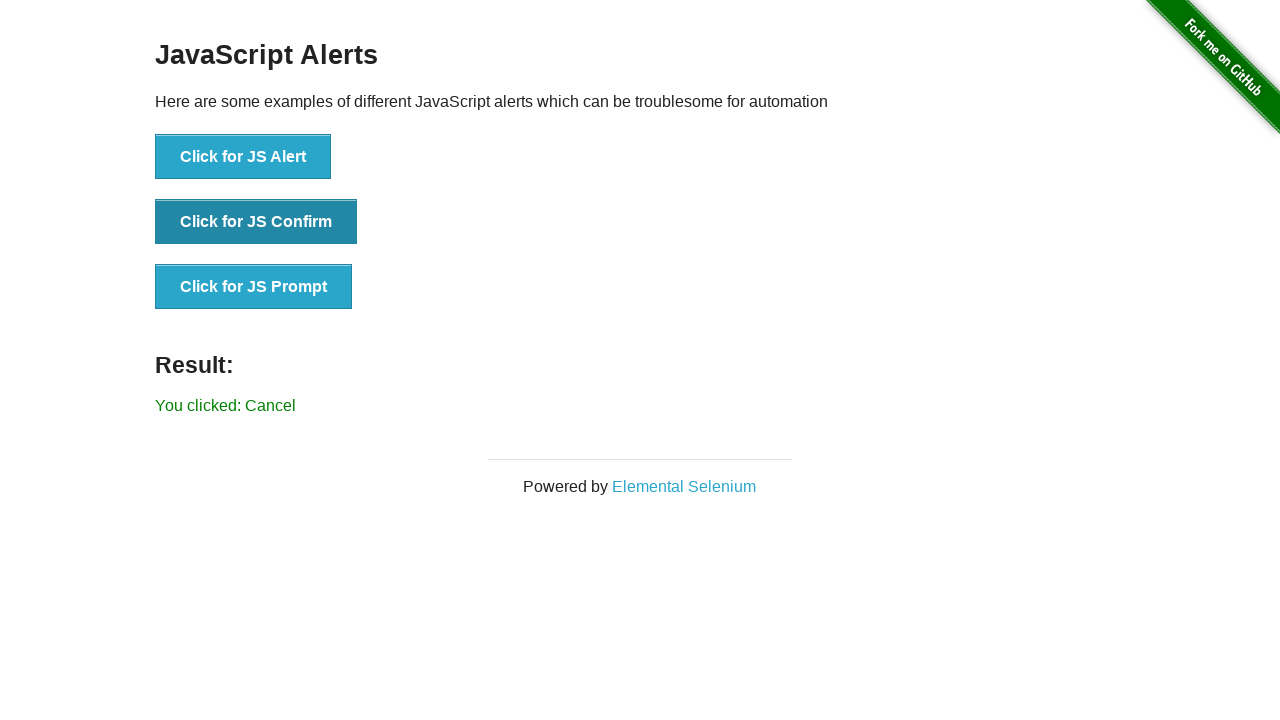

Clicked the second button again to trigger confirmation dialog at (256, 222) on css=button >> nth=1
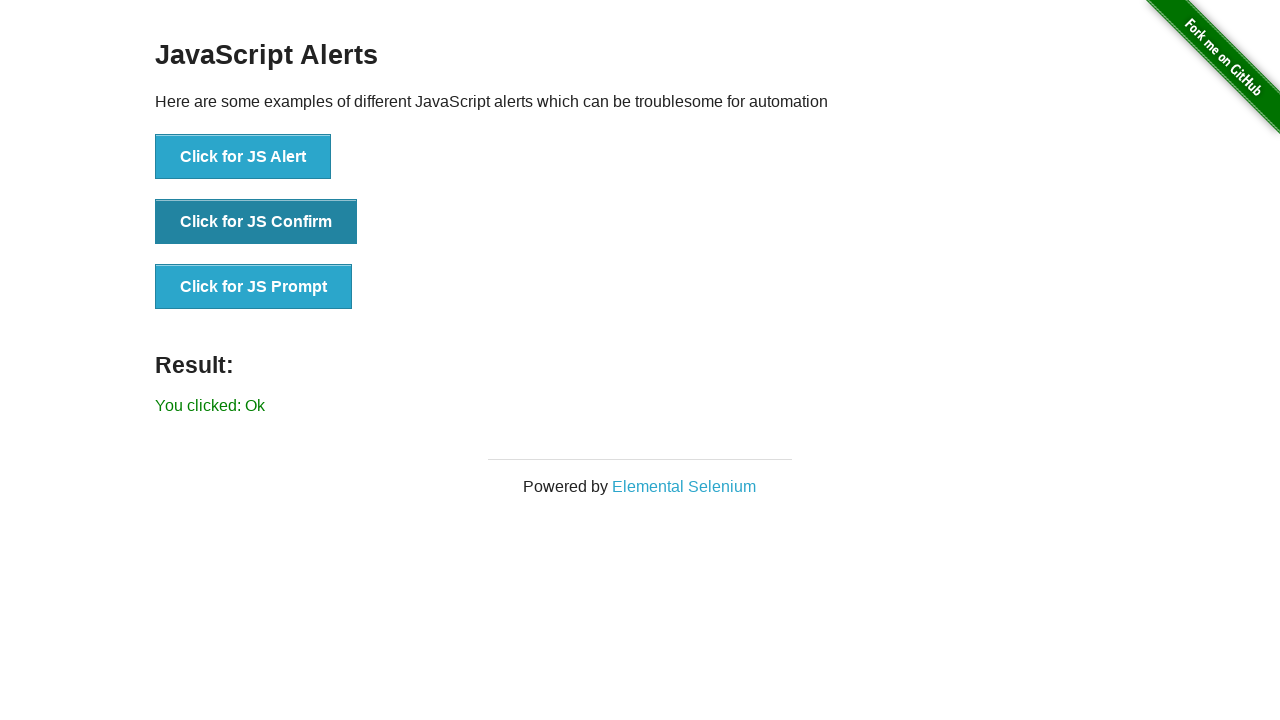

Result message element loaded
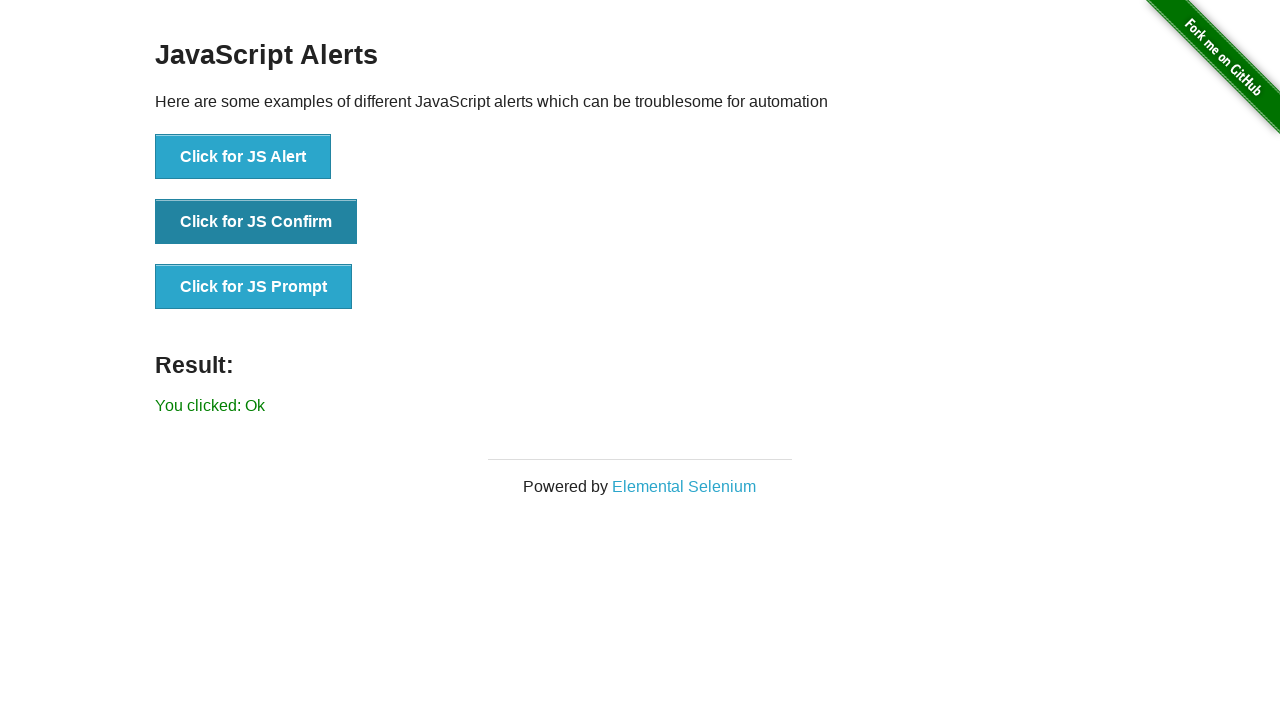

Retrieved result text from page
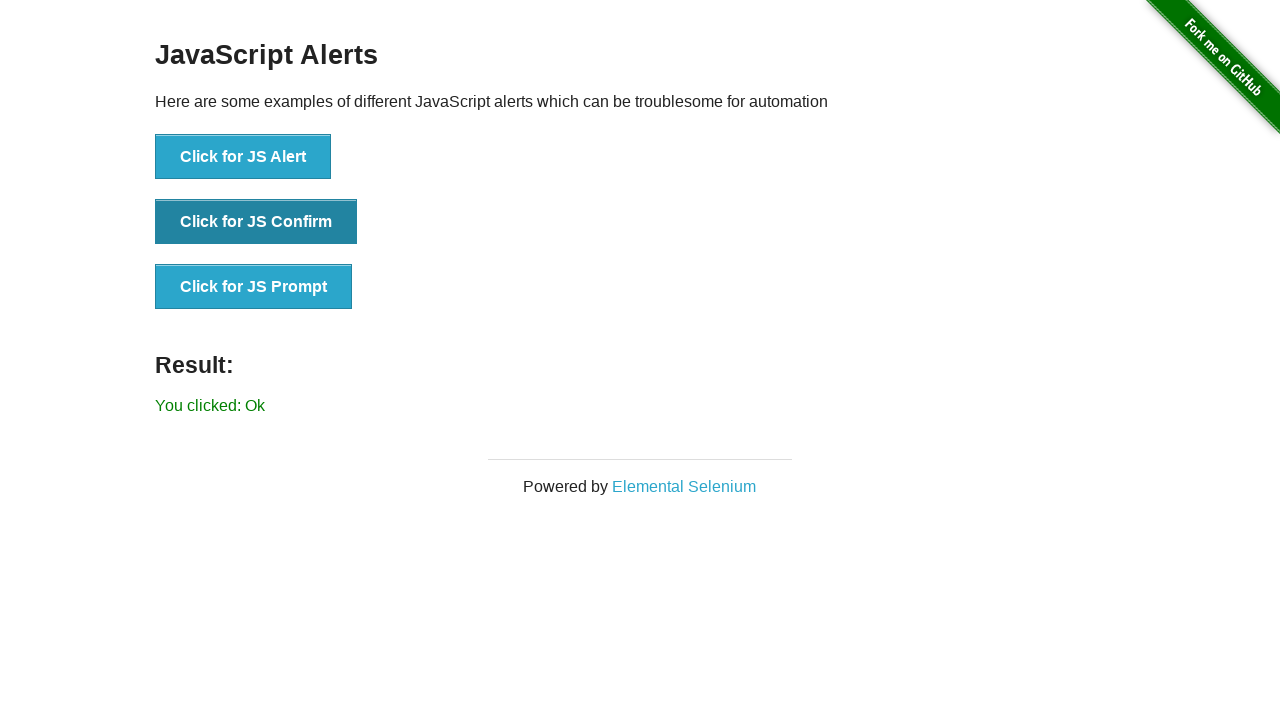

Verified result text matches expected confirmation acceptance message
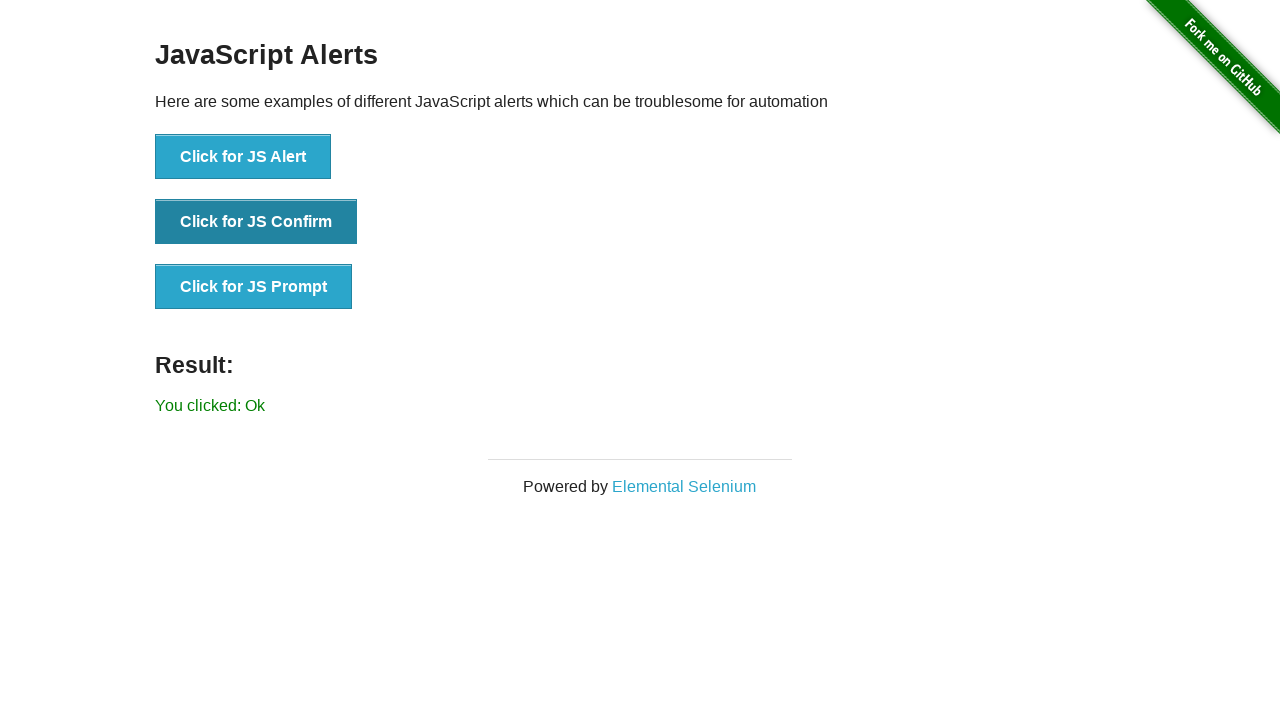

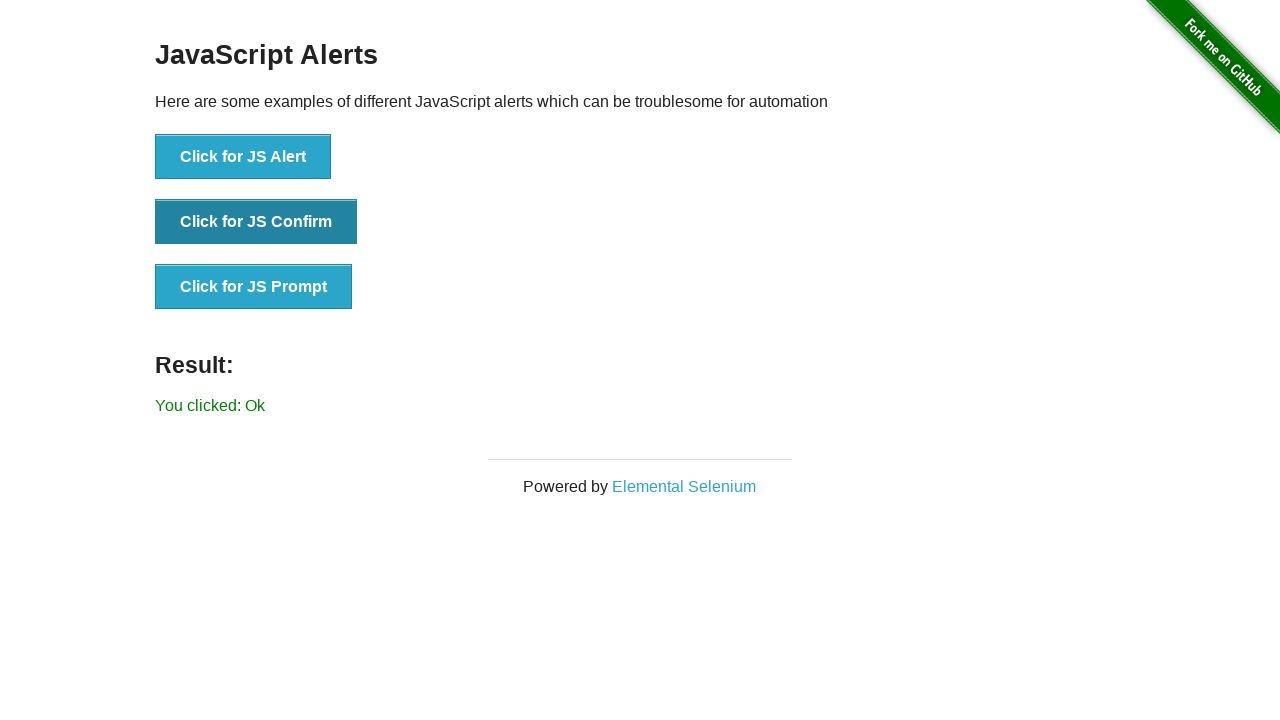